Tests checkbox interaction by clicking on a checkbox header to expand content, then clicking on a specific checkbox within the expanded section

Starting URL: https://simpletestsite.fabrykatestow.pl/

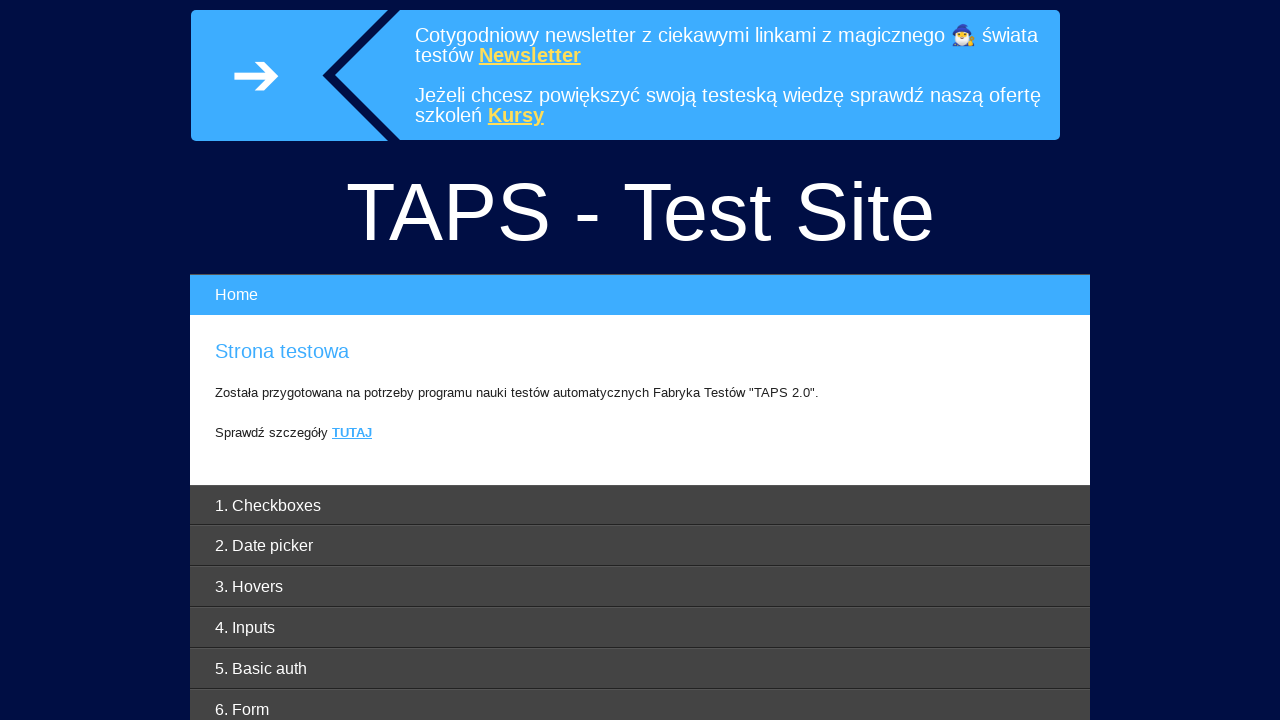

Clicked checkbox header to expand content section at (640, 505) on #checkbox-header
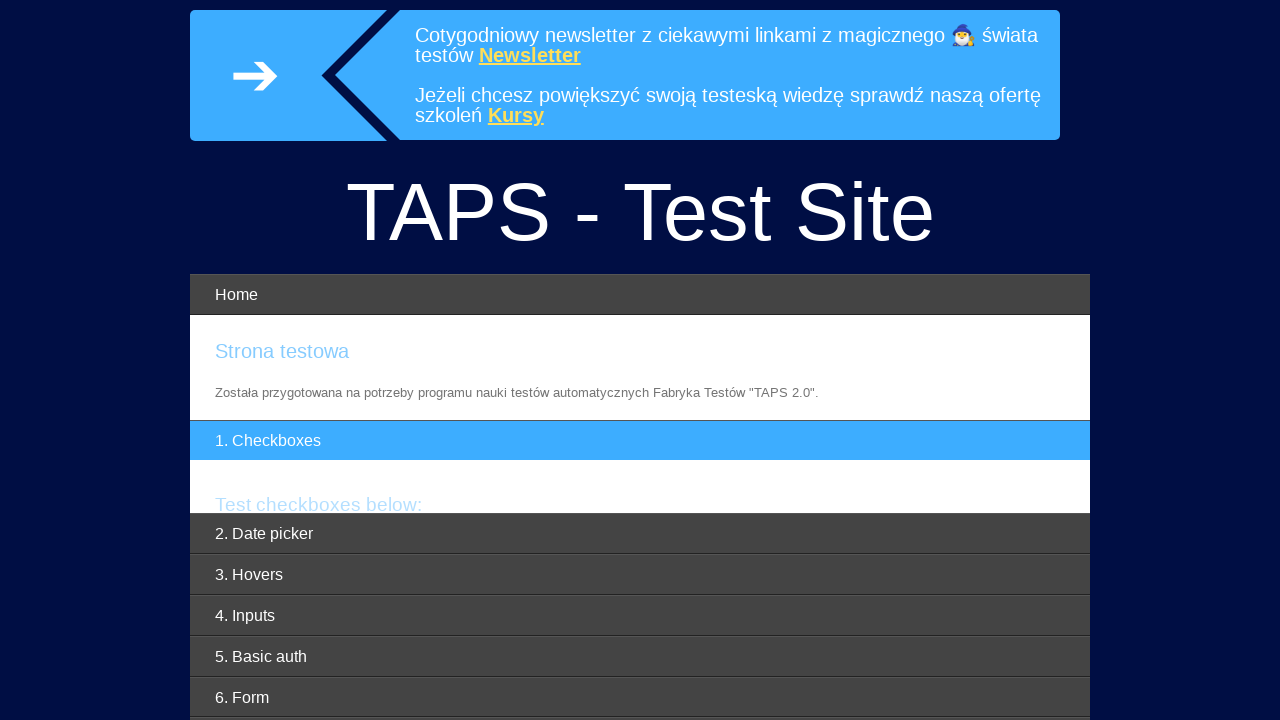

Checkbox content section loaded and became visible
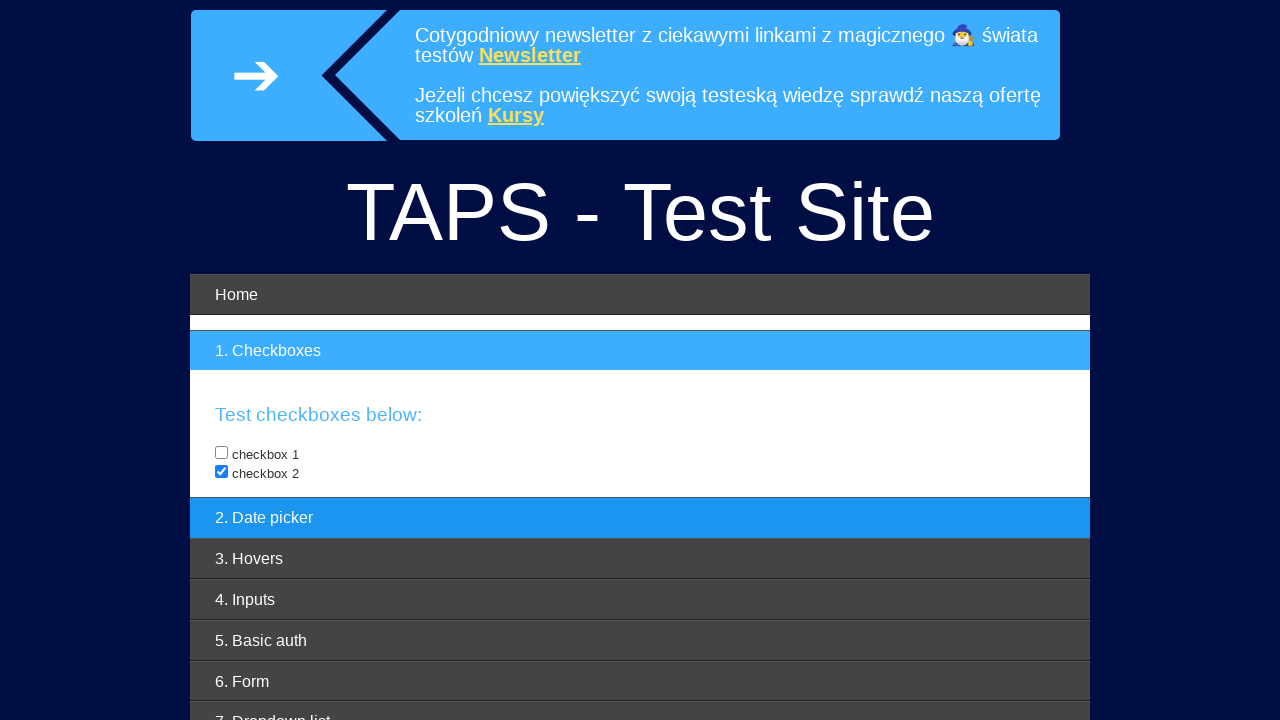

Clicked the second checkbox within the expanded content section at (222, 457) on xpath=//div[@id='checkbox-content']//input[2]
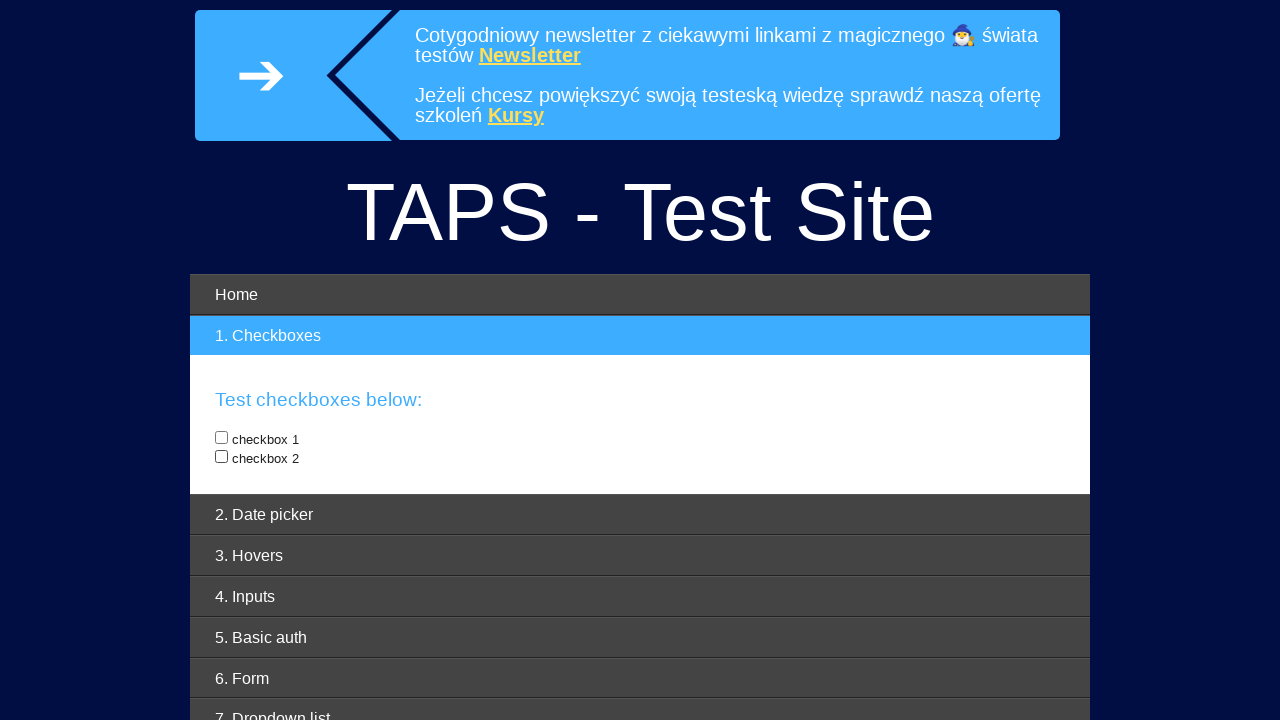

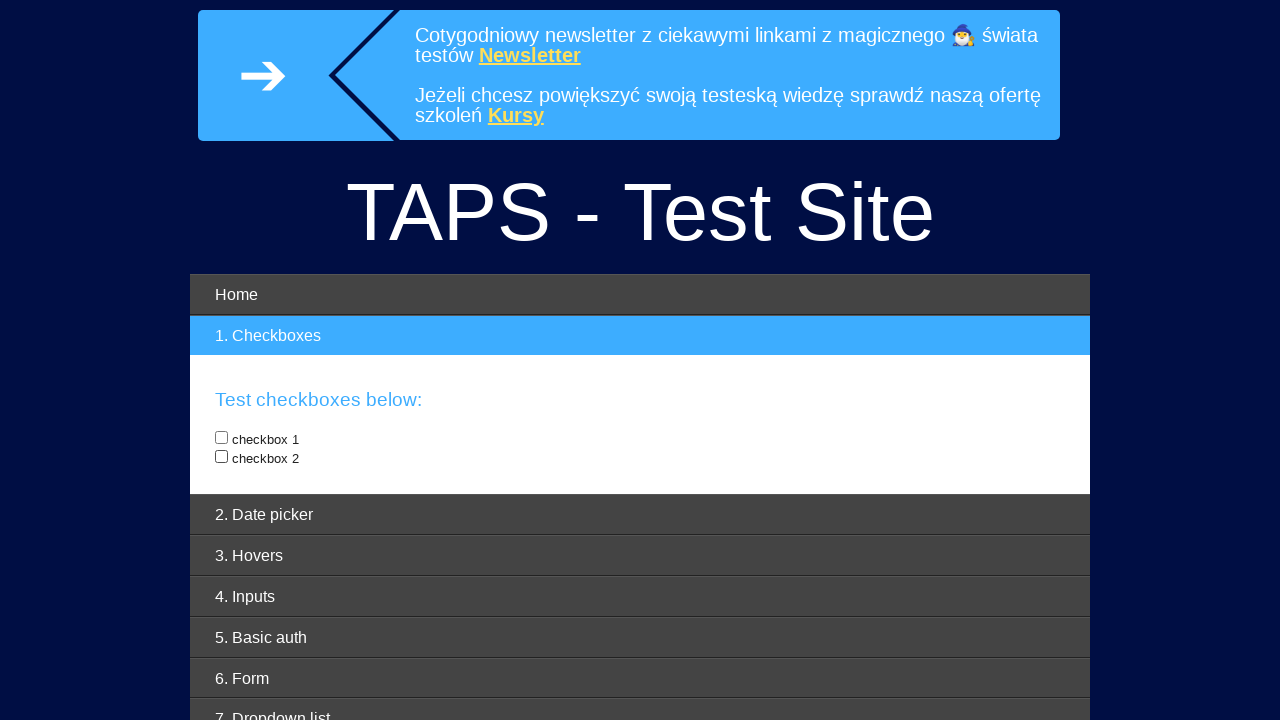